Tests drag and drop functionality by dragging an element from a source location and dropping it onto a target location

Starting URL: http://crossbrowsertesting.github.io/drag-and-drop.html

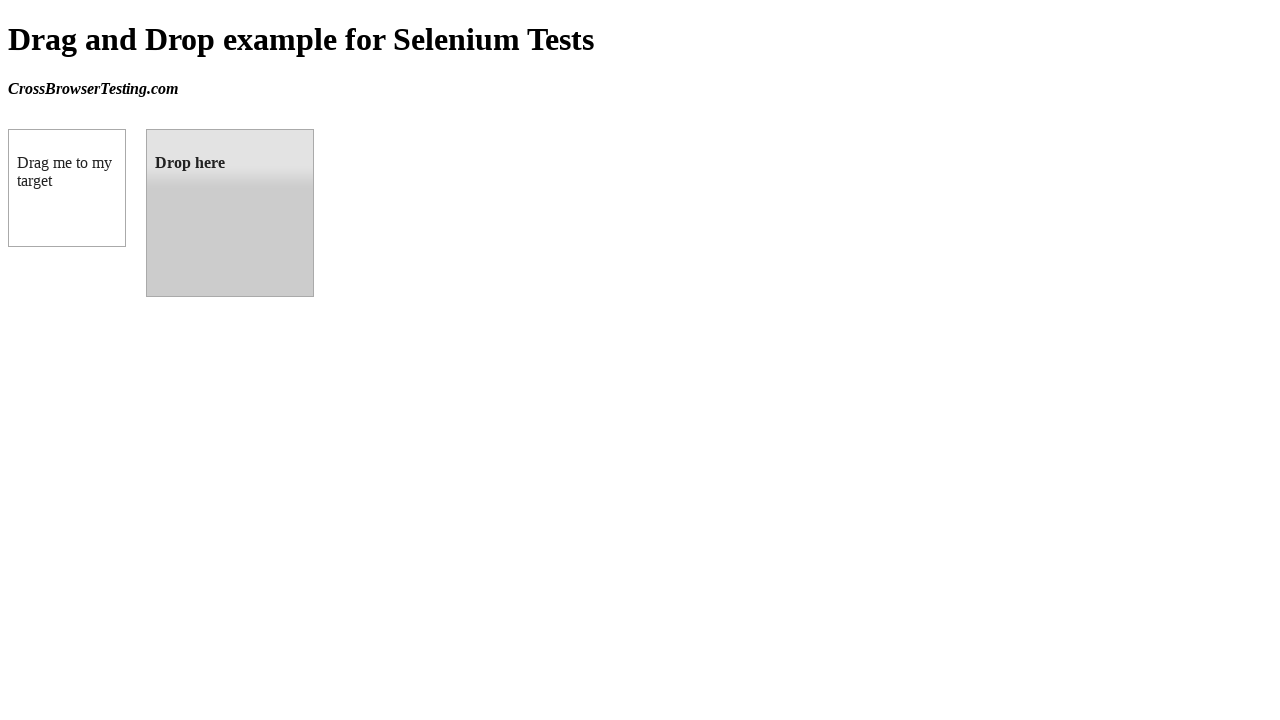

Waited for draggable element to be visible
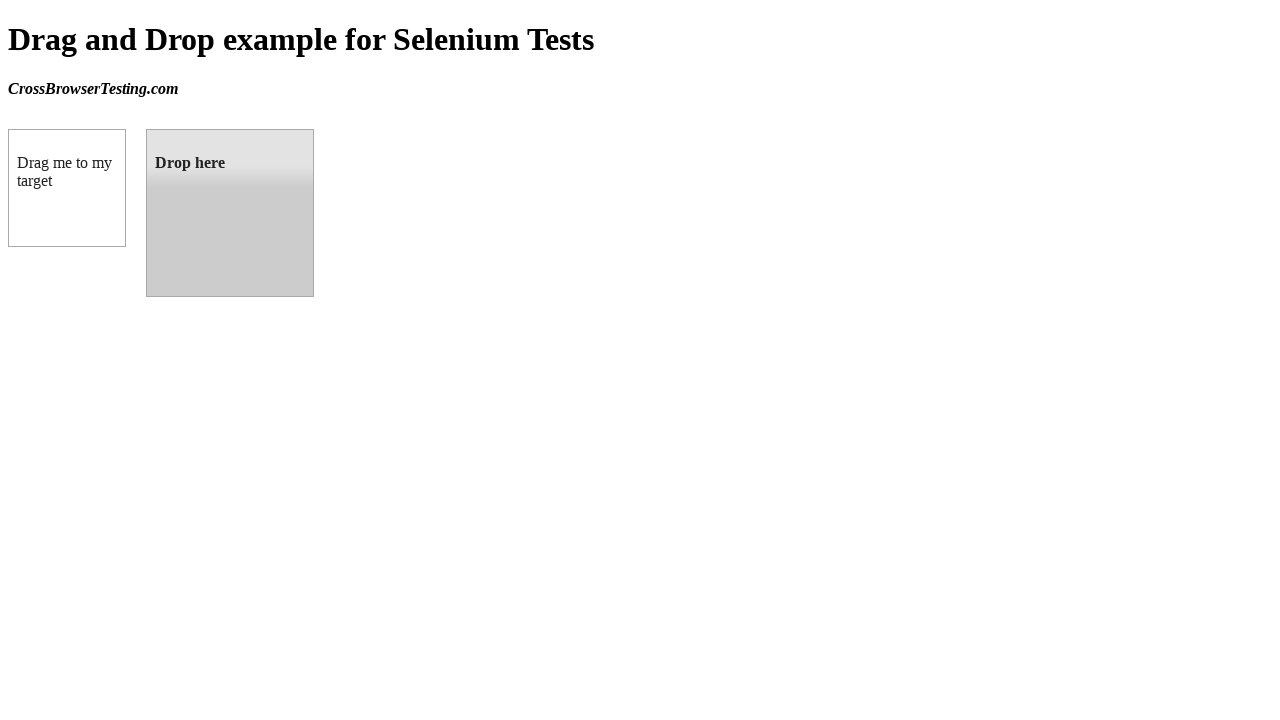

Waited for droppable element to be visible
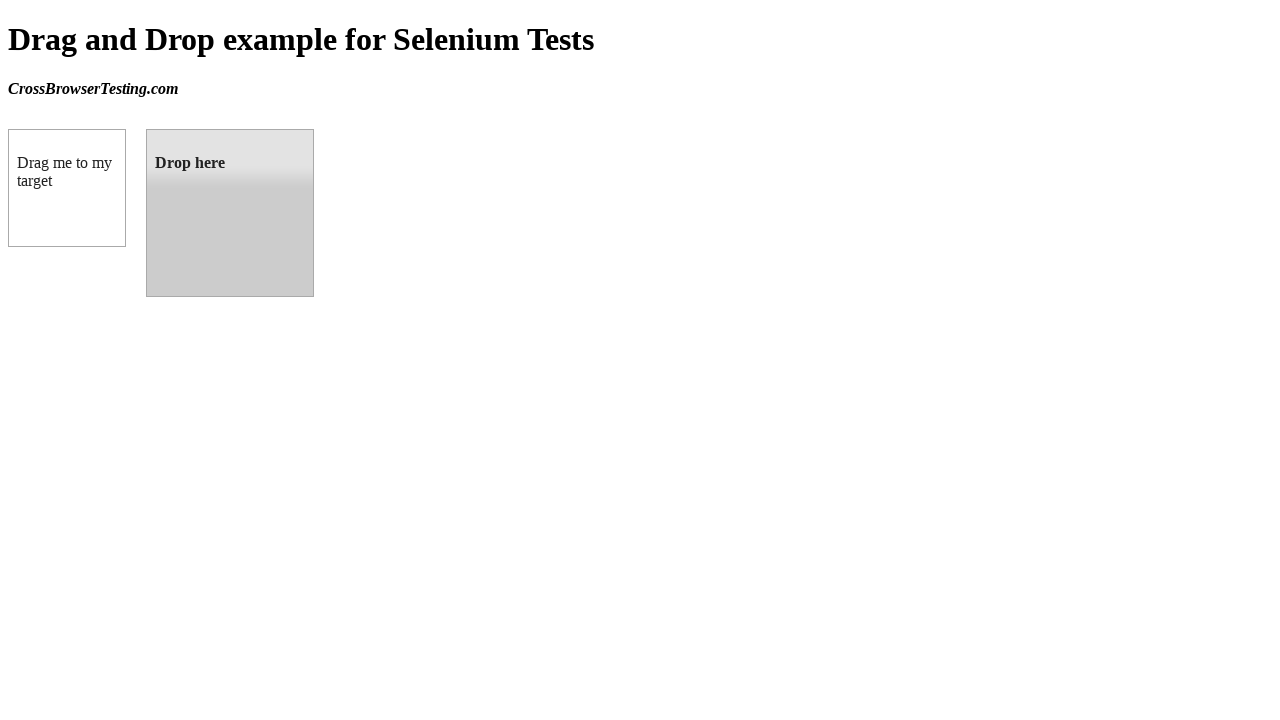

Dragged element from source location and dropped it onto target location at (230, 213)
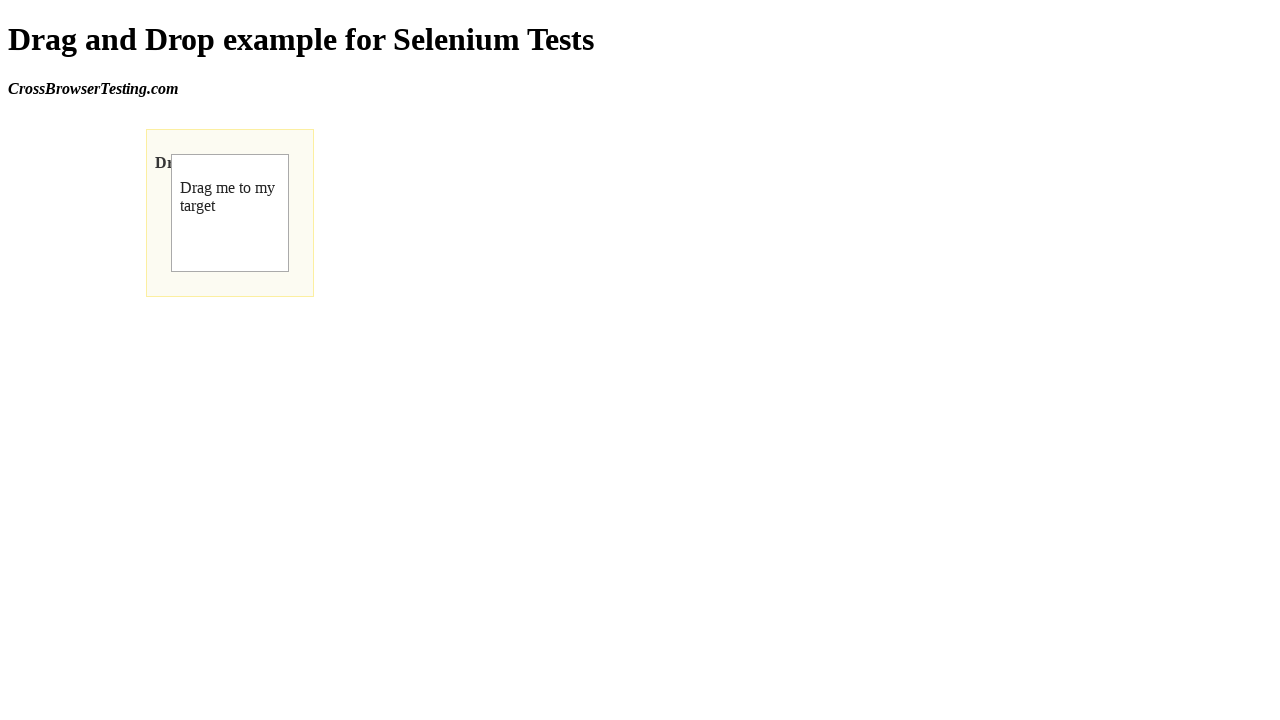

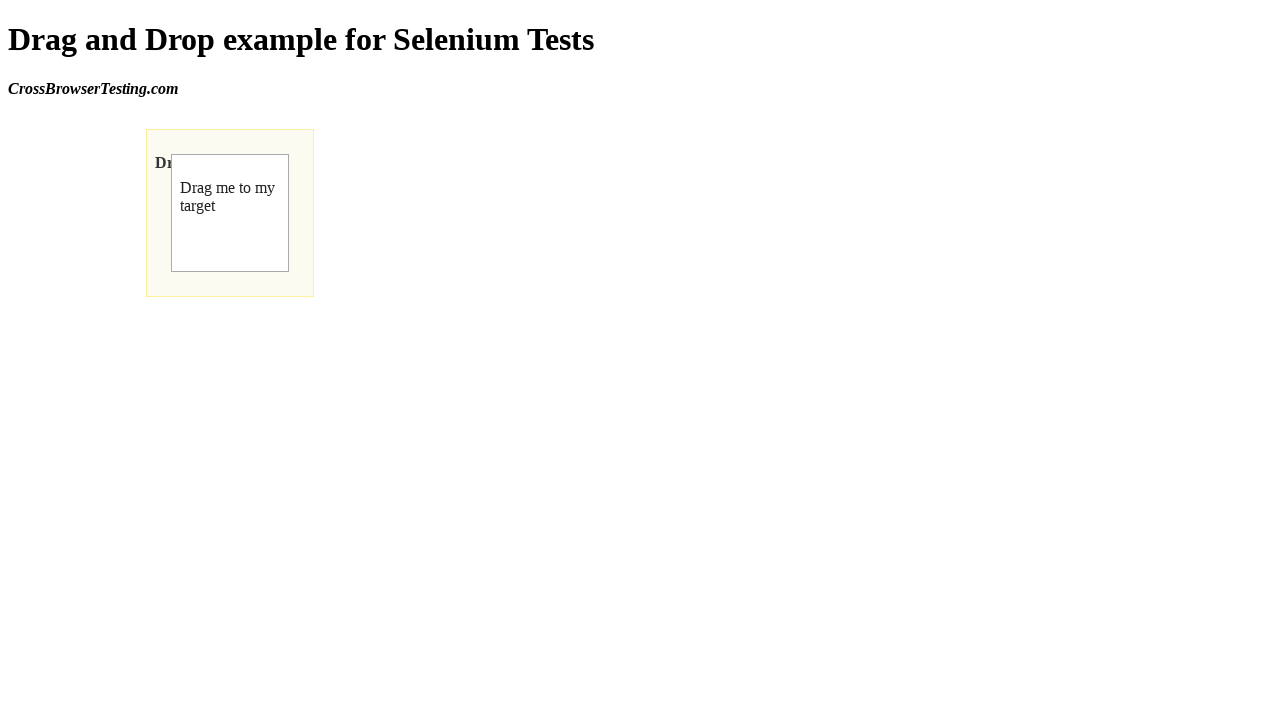